Navigates to a demo application page and clicks the Register button

Starting URL: https://demoapps.qspiders.com/ui?scenario=1

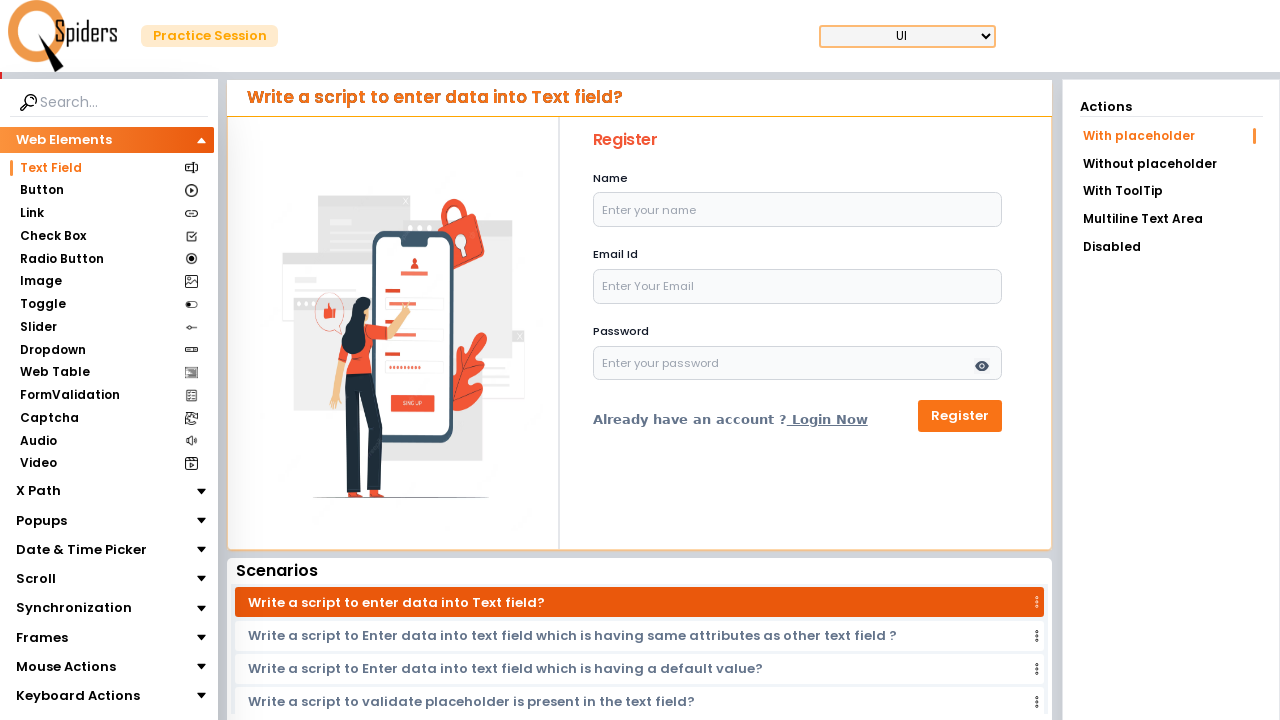

Clicked the Register button at (960, 416) on xpath=//button[.='Register']
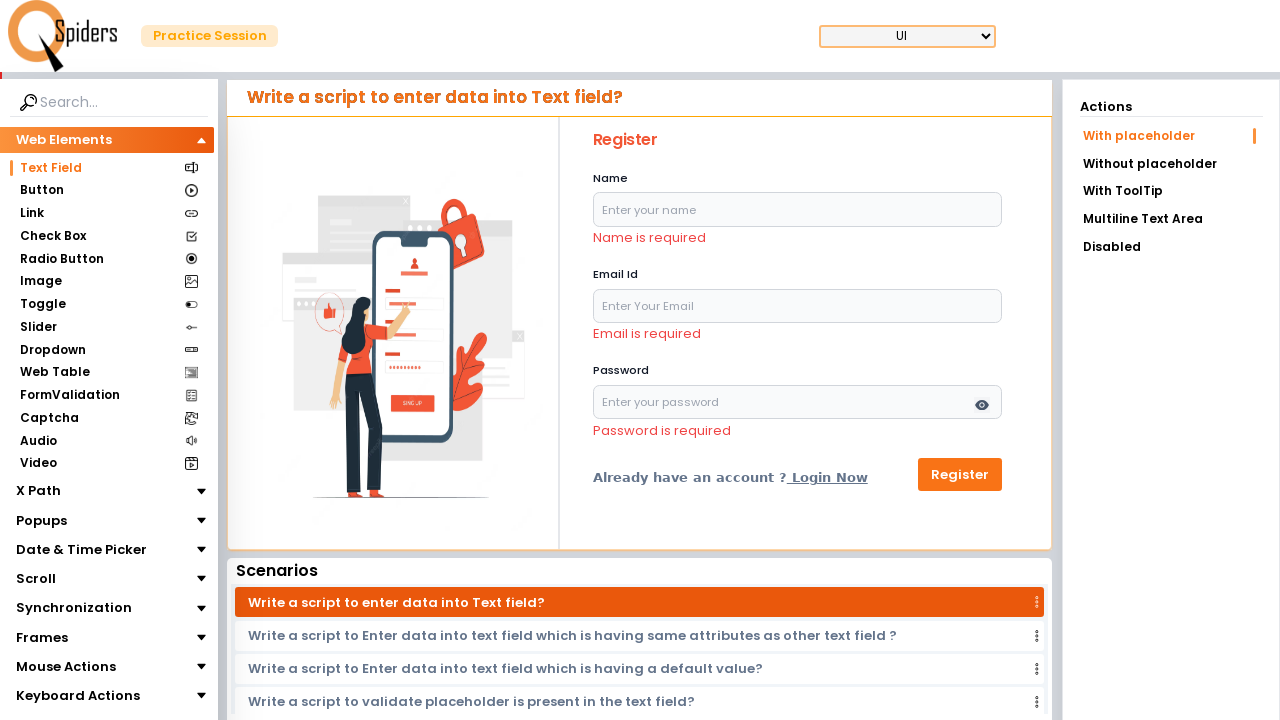

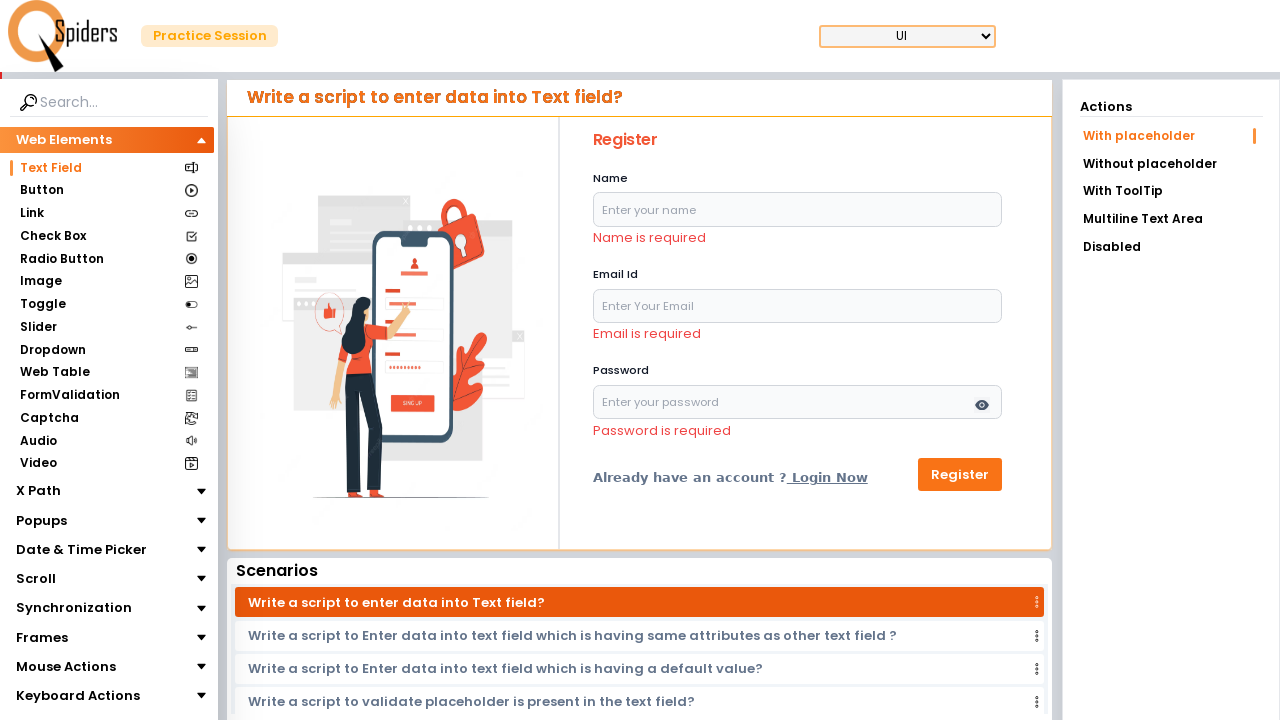